Tests file upload functionality by selecting a file and clicking the upload button to verify successful upload

Starting URL: https://the-internet.herokuapp.com/upload

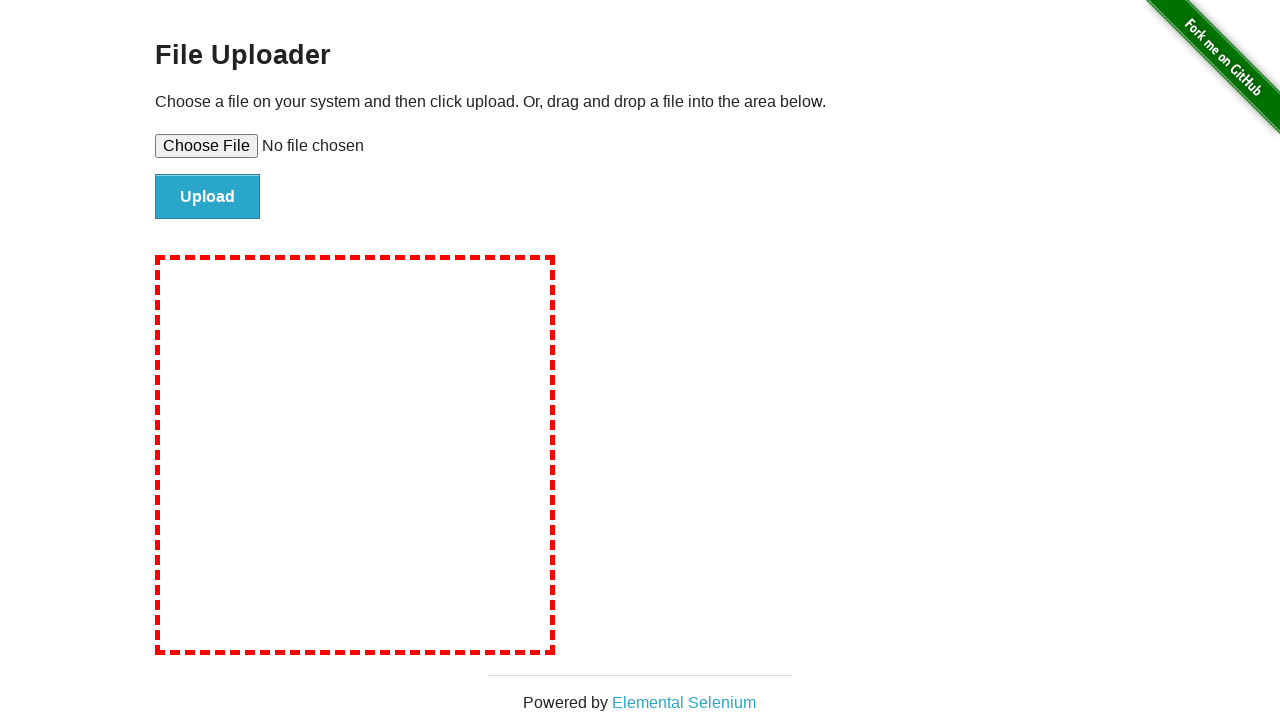

Selected test file for upload
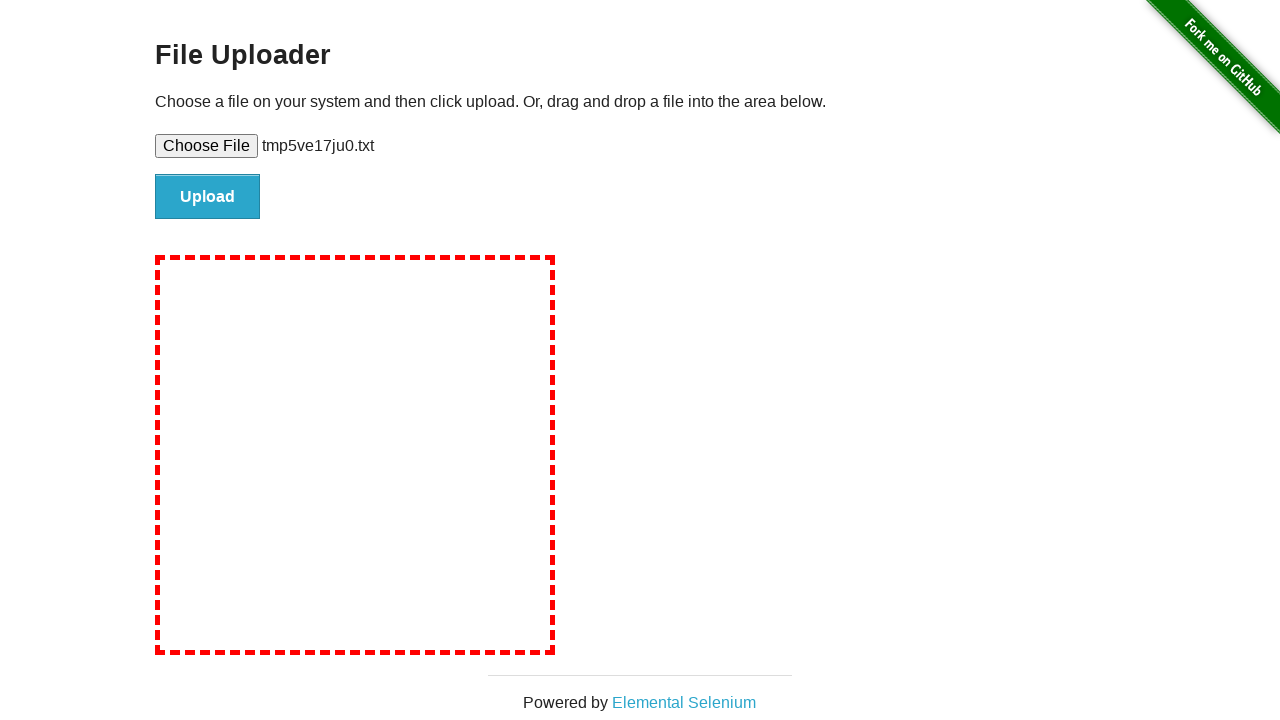

Clicked upload button to submit file at (208, 197) on #file-submit
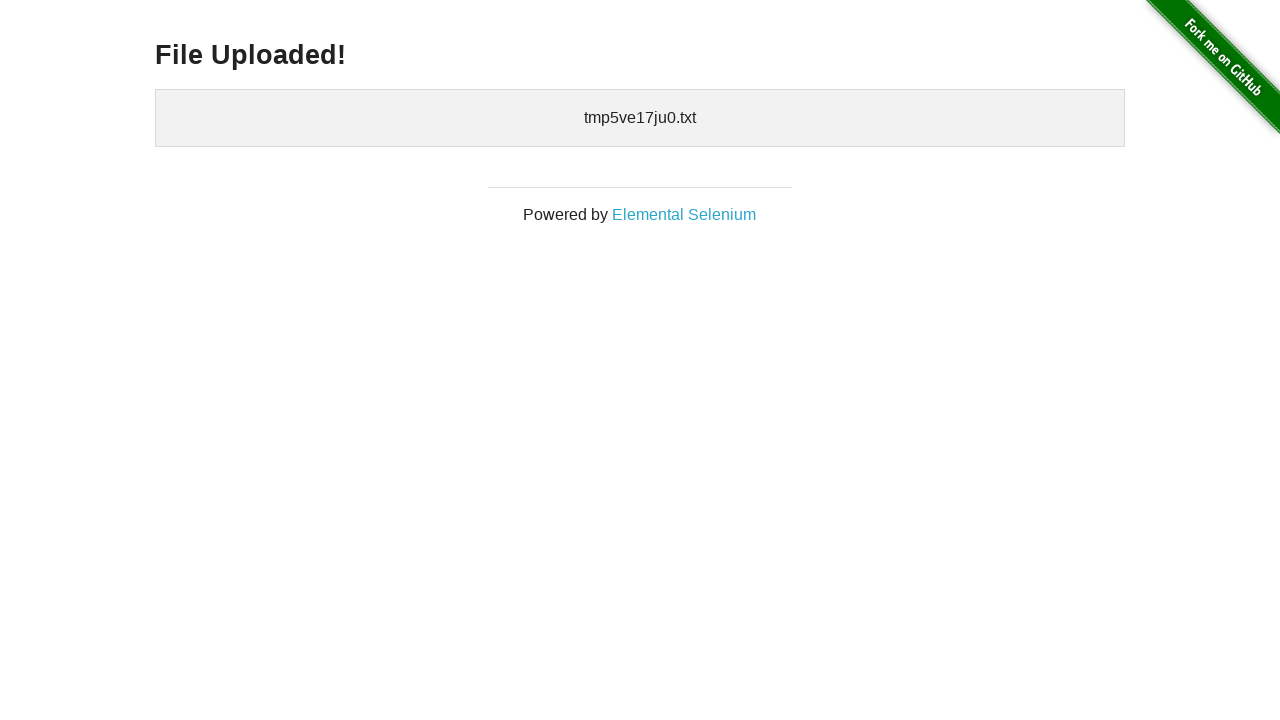

File upload completed successfully
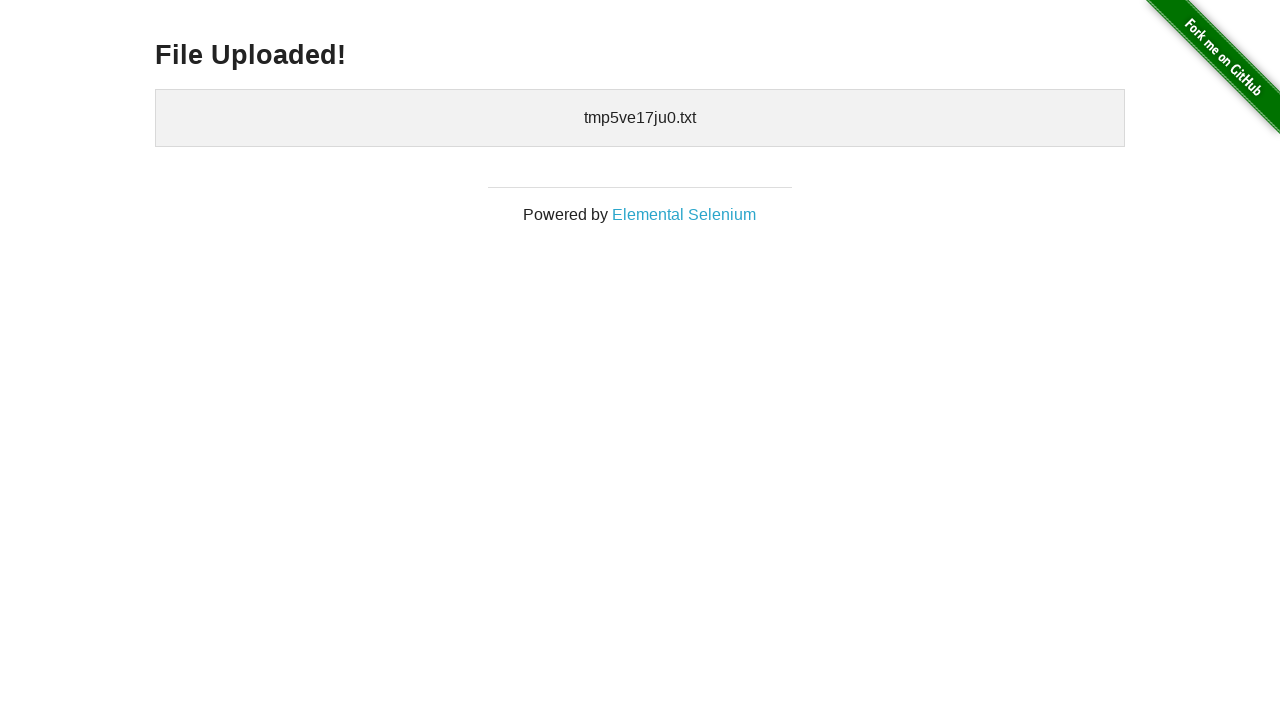

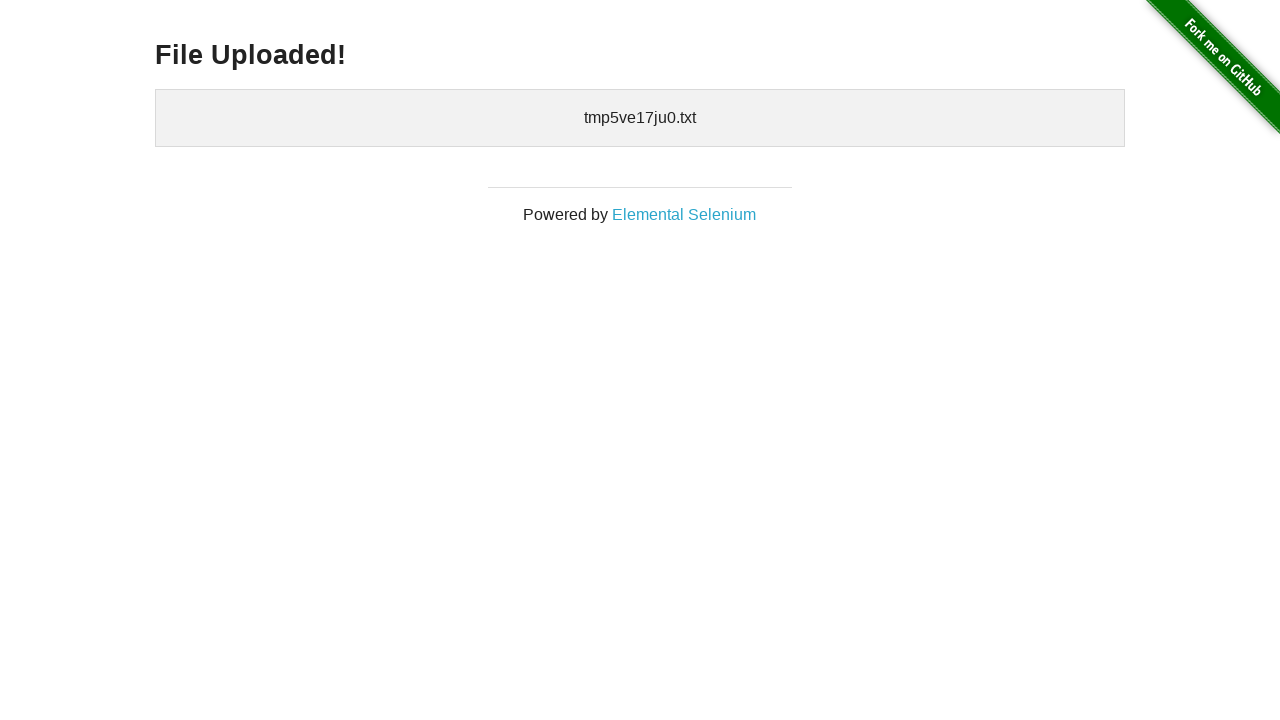